Tests navigation by clicking a link that returns to the index page

Starting URL: https://bonigarcia.dev/selenium-webdriver-java/web-form.html

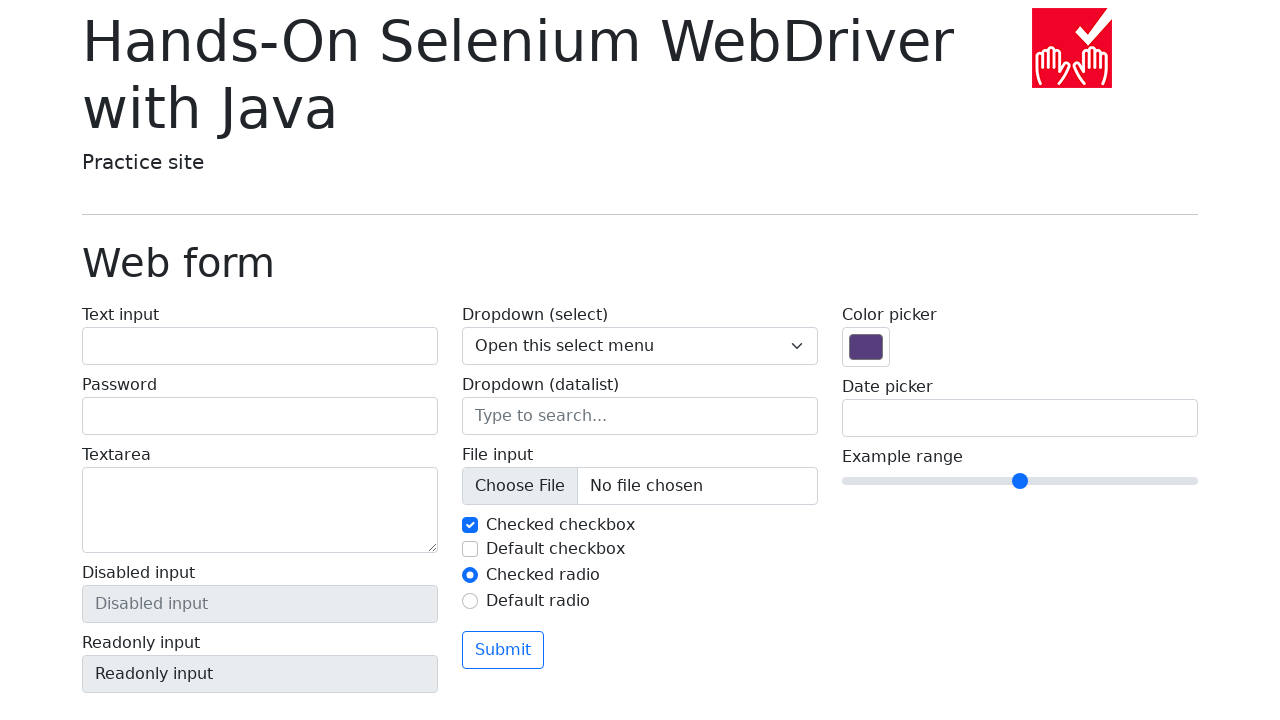

Clicked the 'Return to index' link to navigate back to the index page at (143, 711) on a:has-text('Return to index')
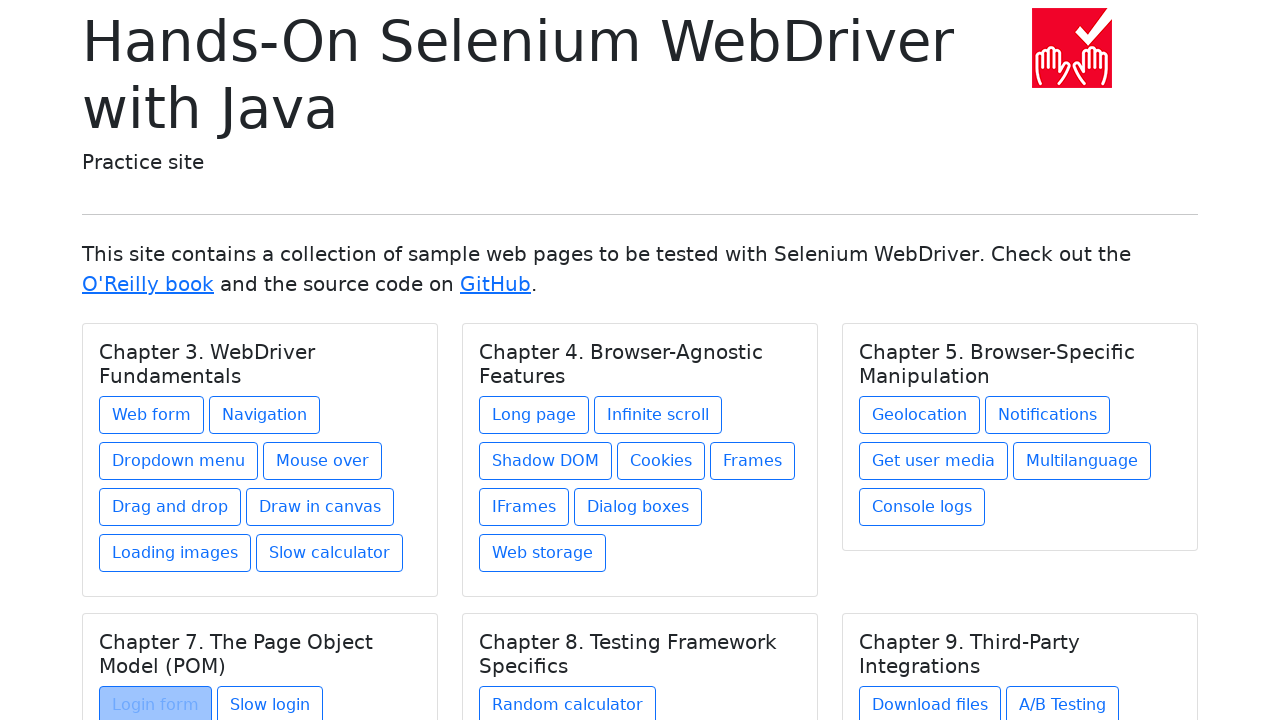

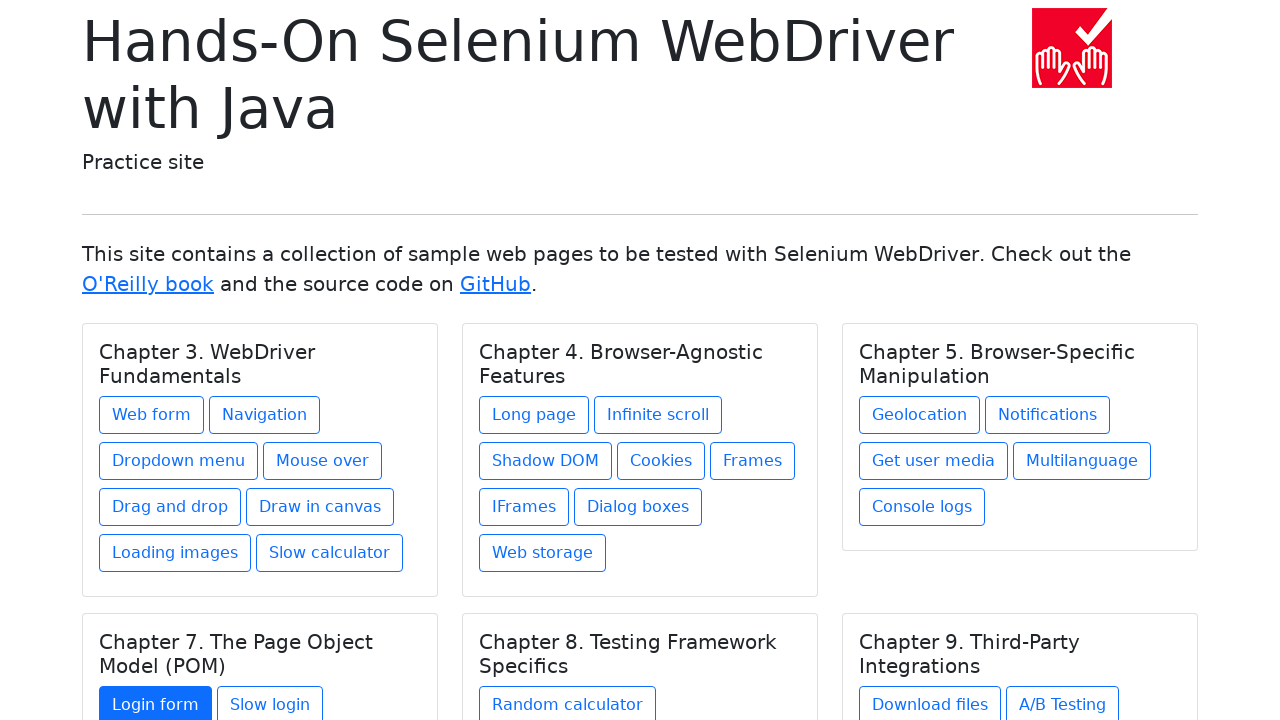